Tests that filter links are properly highlighted when selected

Starting URL: https://demo.playwright.dev/todomvc

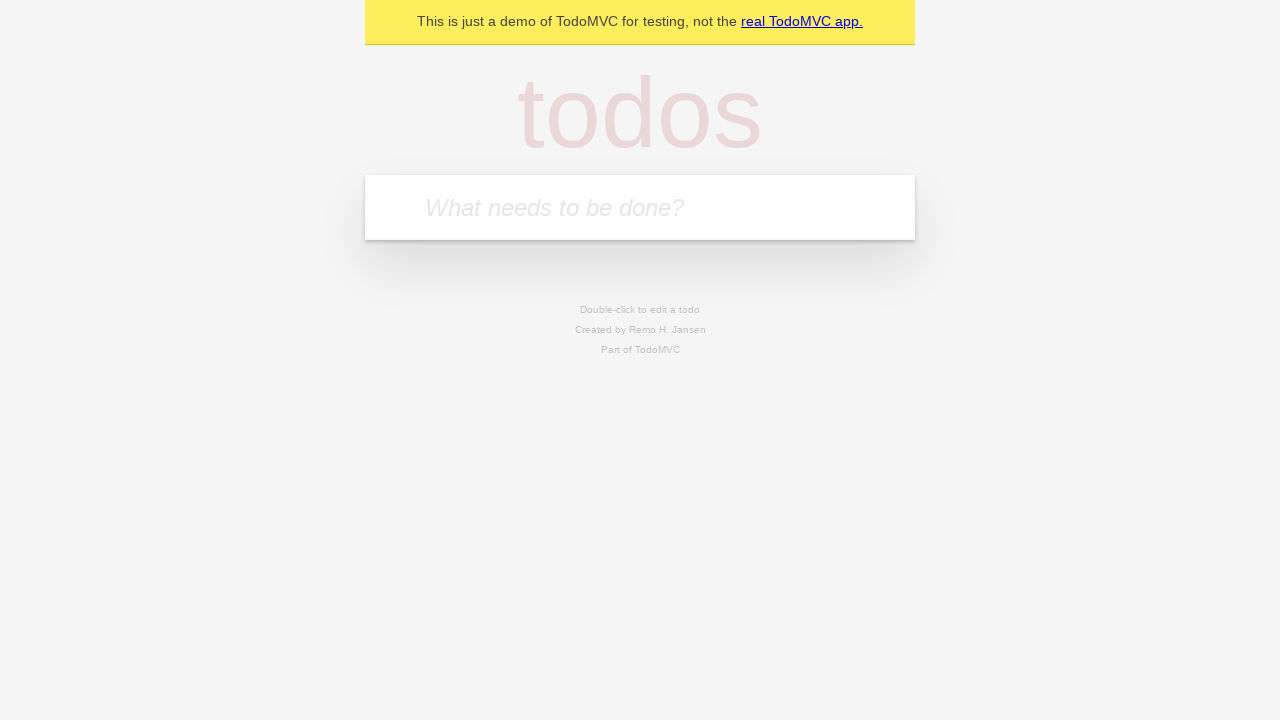

Filled todo input with 'buy some cheese' on internal:attr=[placeholder="What needs to be done?"i]
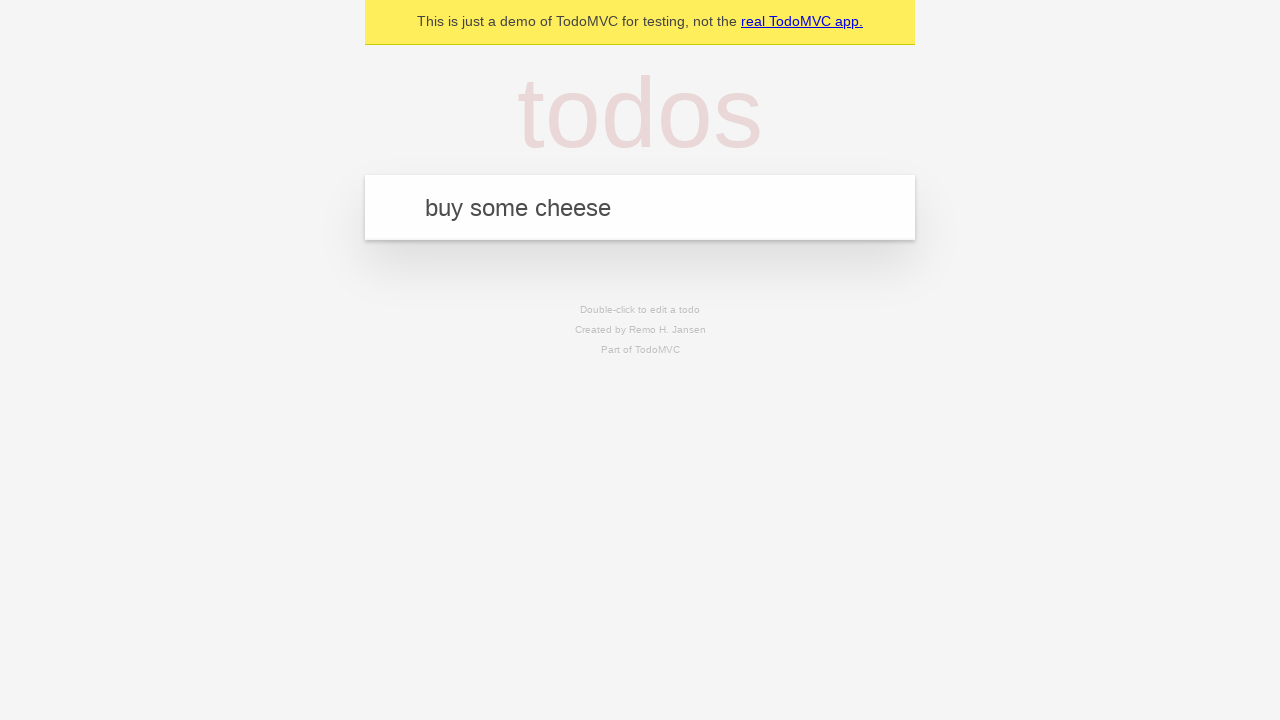

Pressed Enter to create first todo item on internal:attr=[placeholder="What needs to be done?"i]
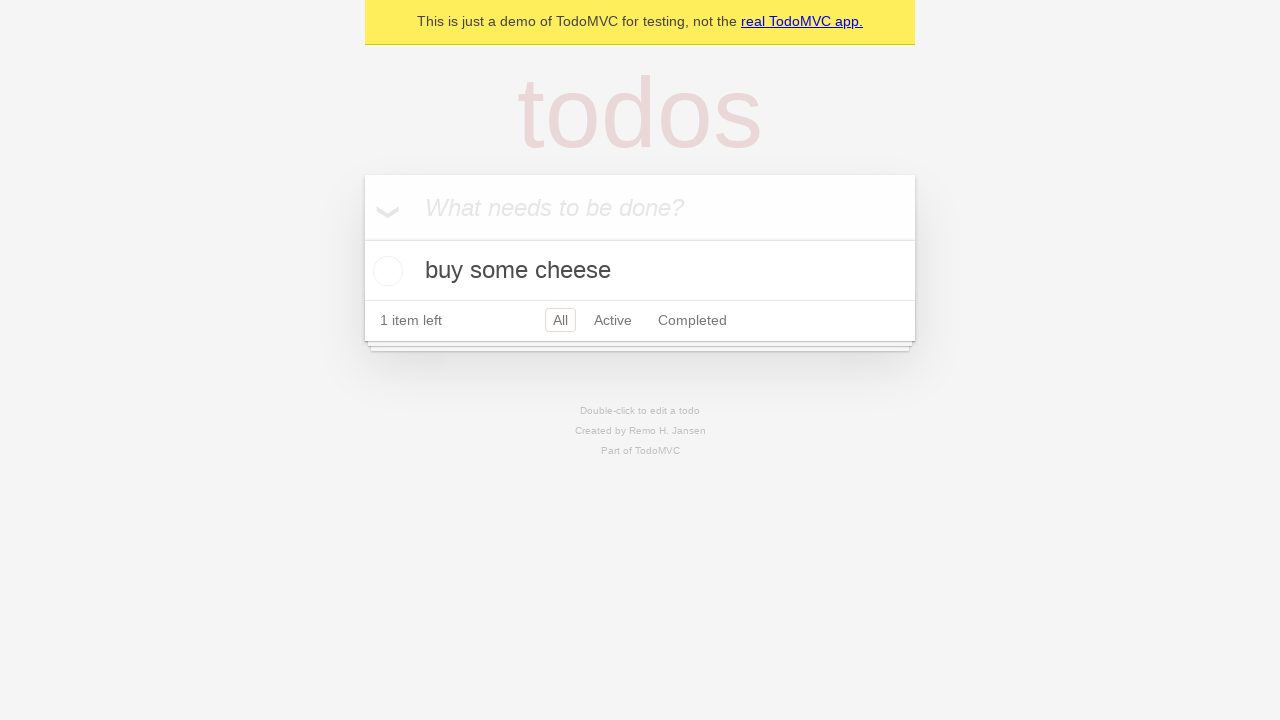

Filled todo input with 'feed the cat' on internal:attr=[placeholder="What needs to be done?"i]
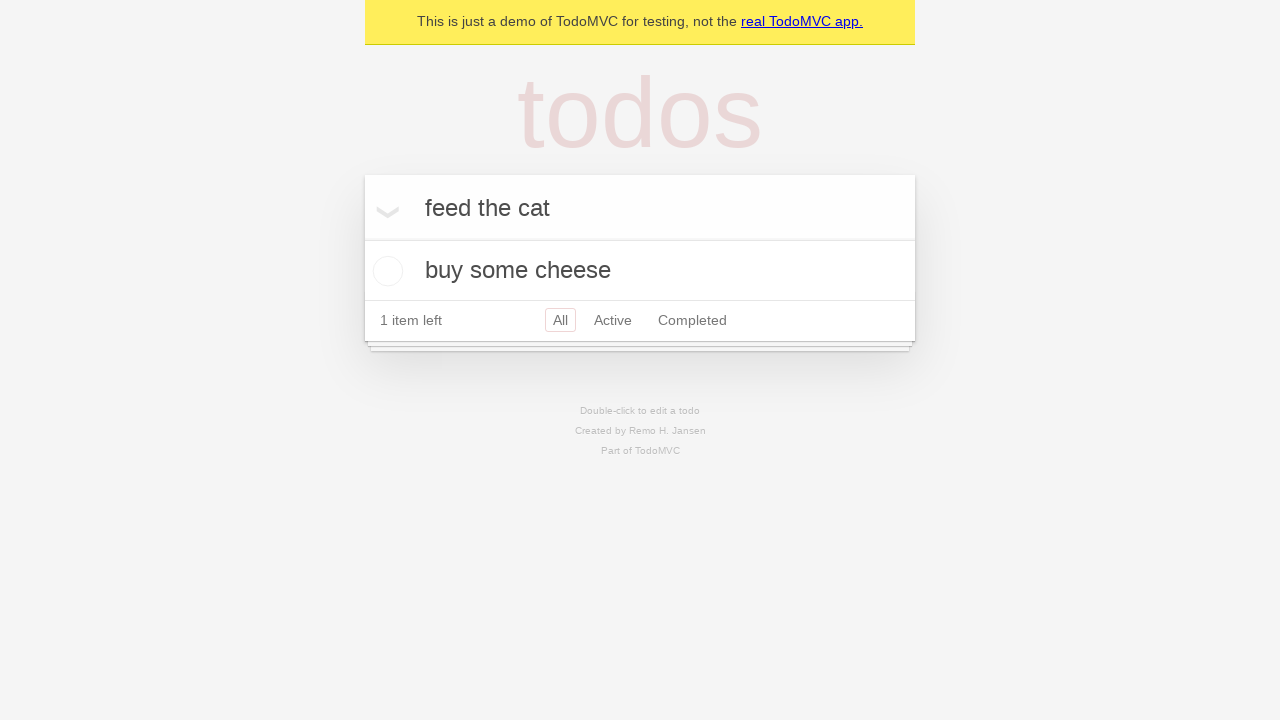

Pressed Enter to create second todo item on internal:attr=[placeholder="What needs to be done?"i]
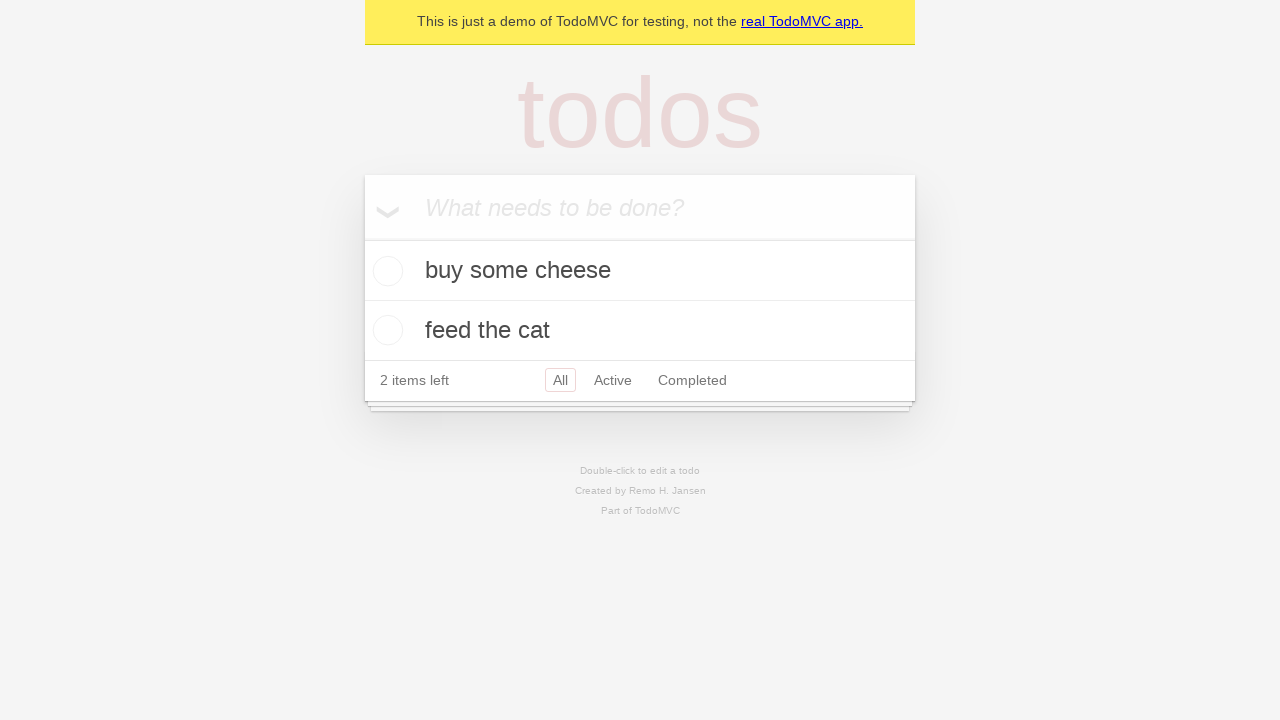

Filled todo input with 'book a doctors appointment' on internal:attr=[placeholder="What needs to be done?"i]
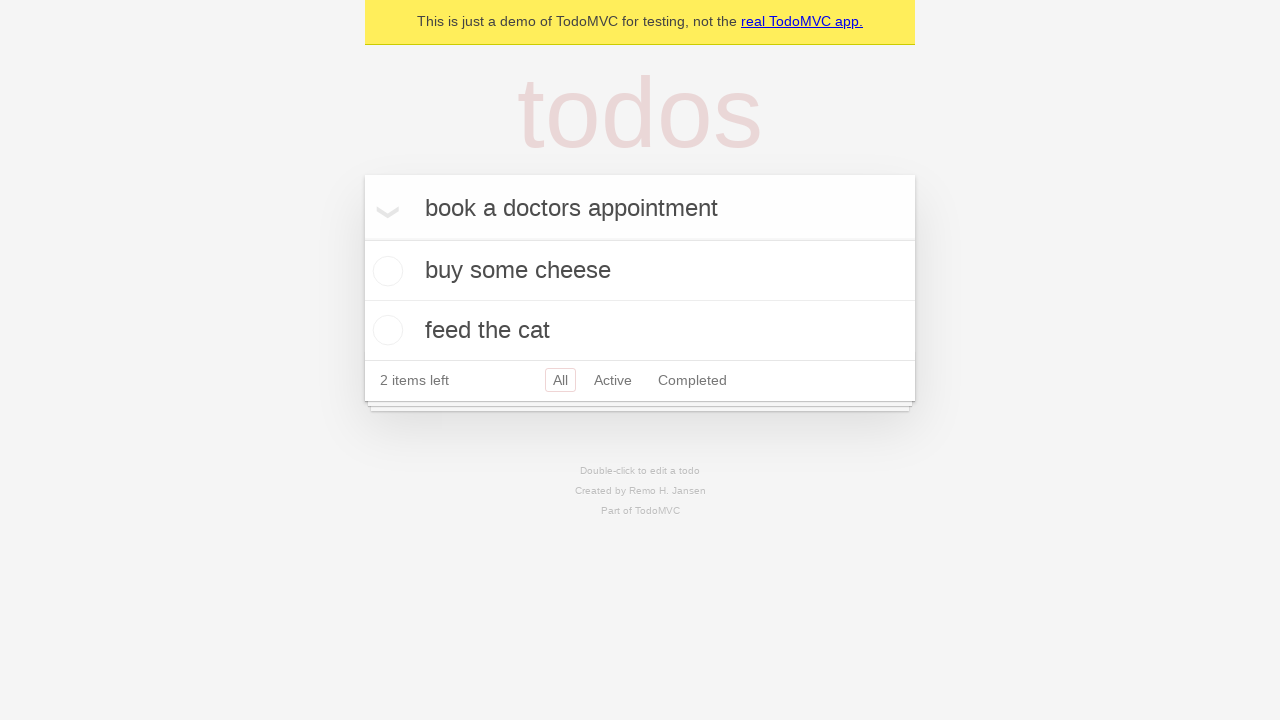

Pressed Enter to create third todo item on internal:attr=[placeholder="What needs to be done?"i]
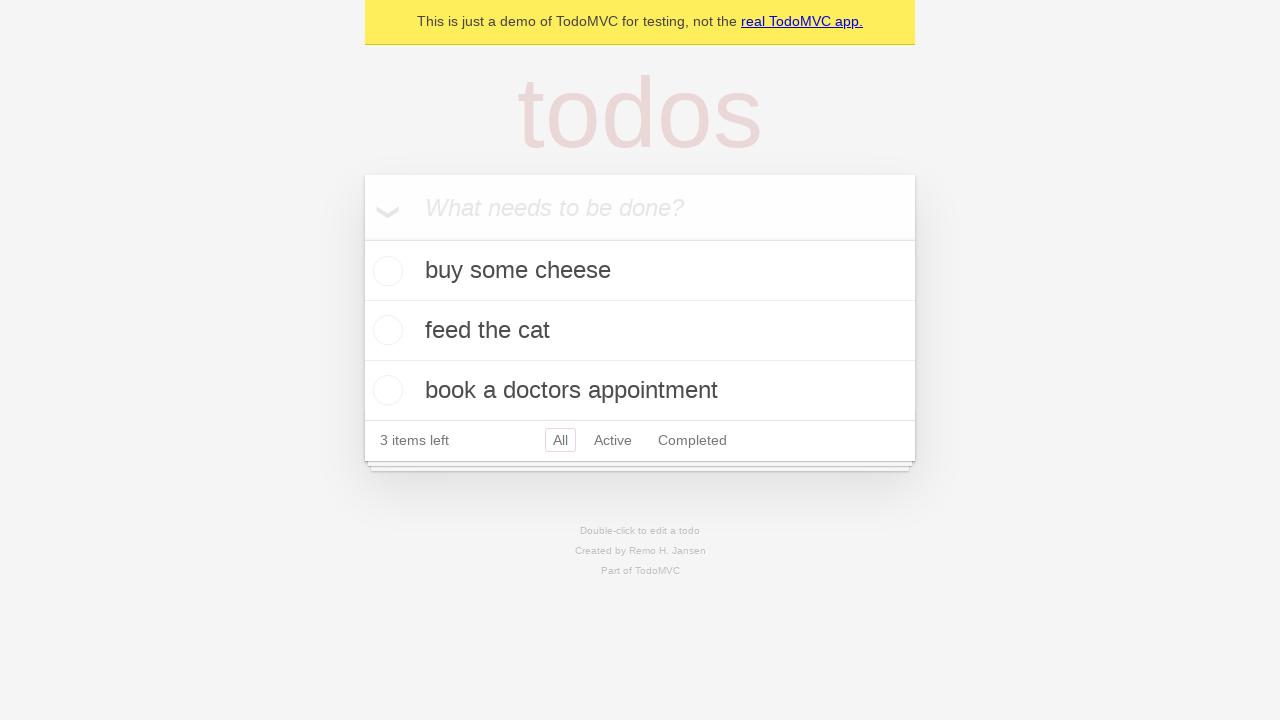

Clicked Active filter link at (613, 440) on internal:role=link[name="Active"i]
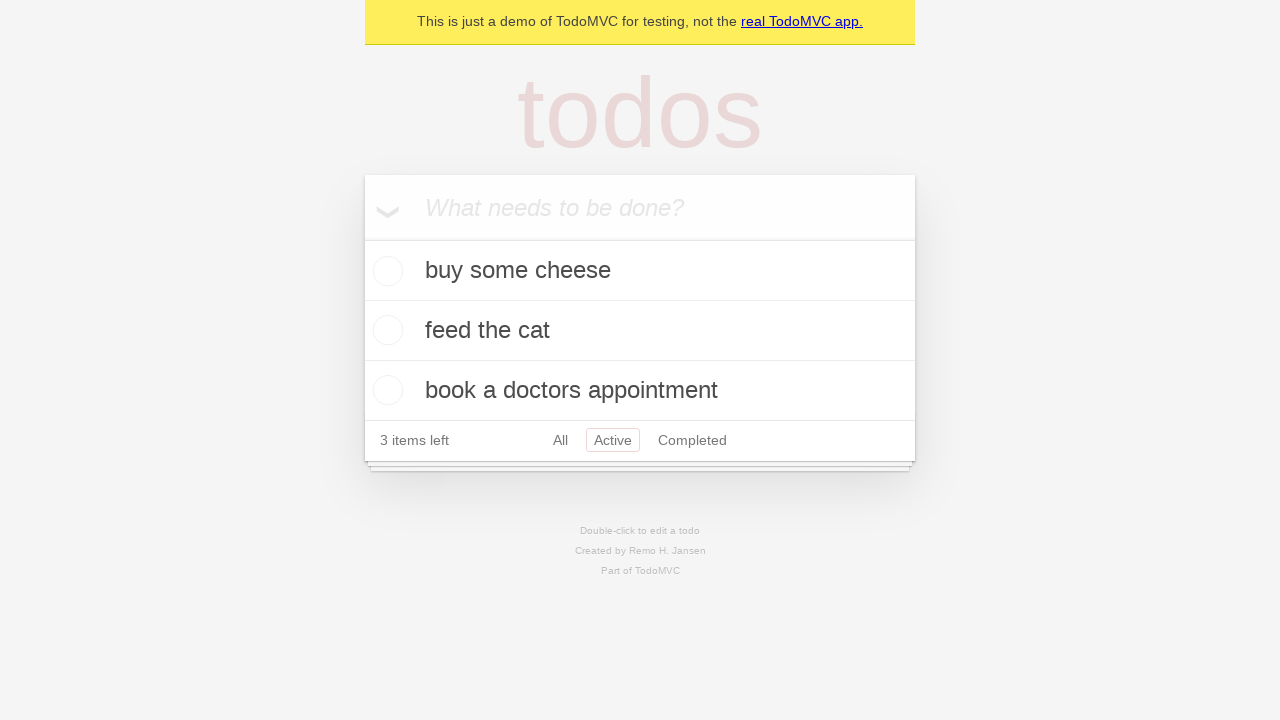

Clicked Completed filter link to verify highlight at (692, 440) on internal:role=link[name="Completed"i]
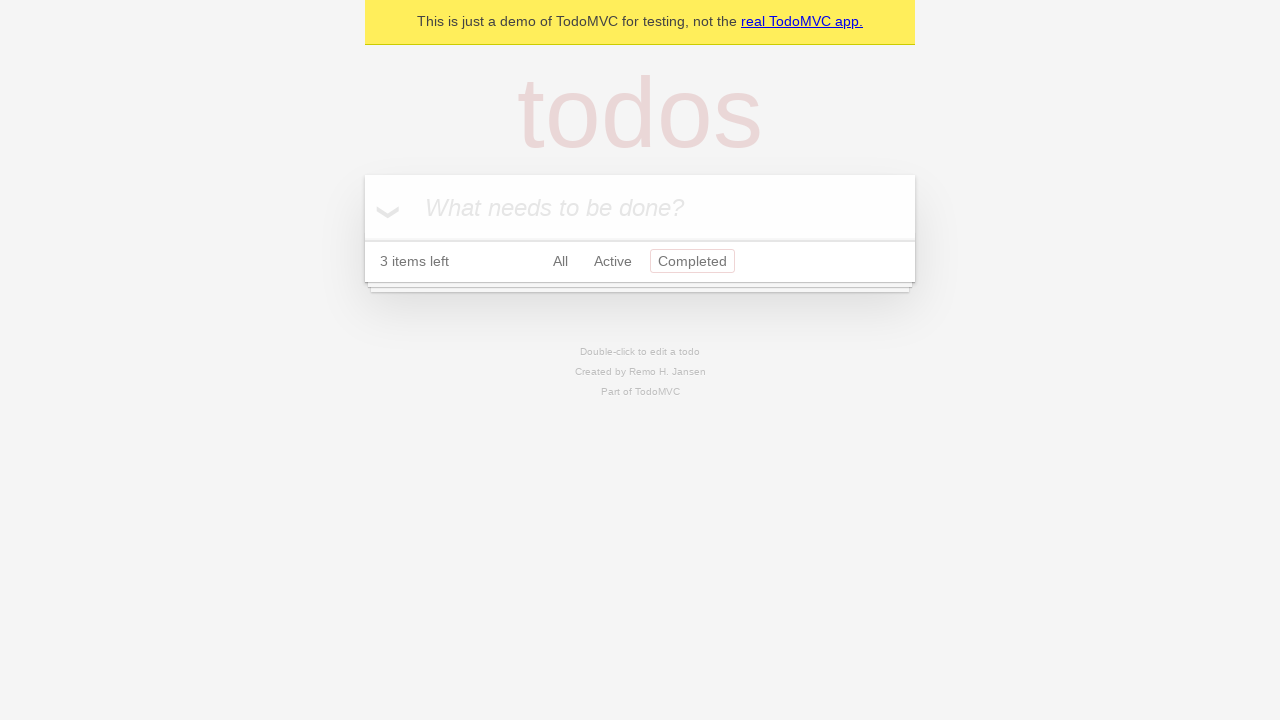

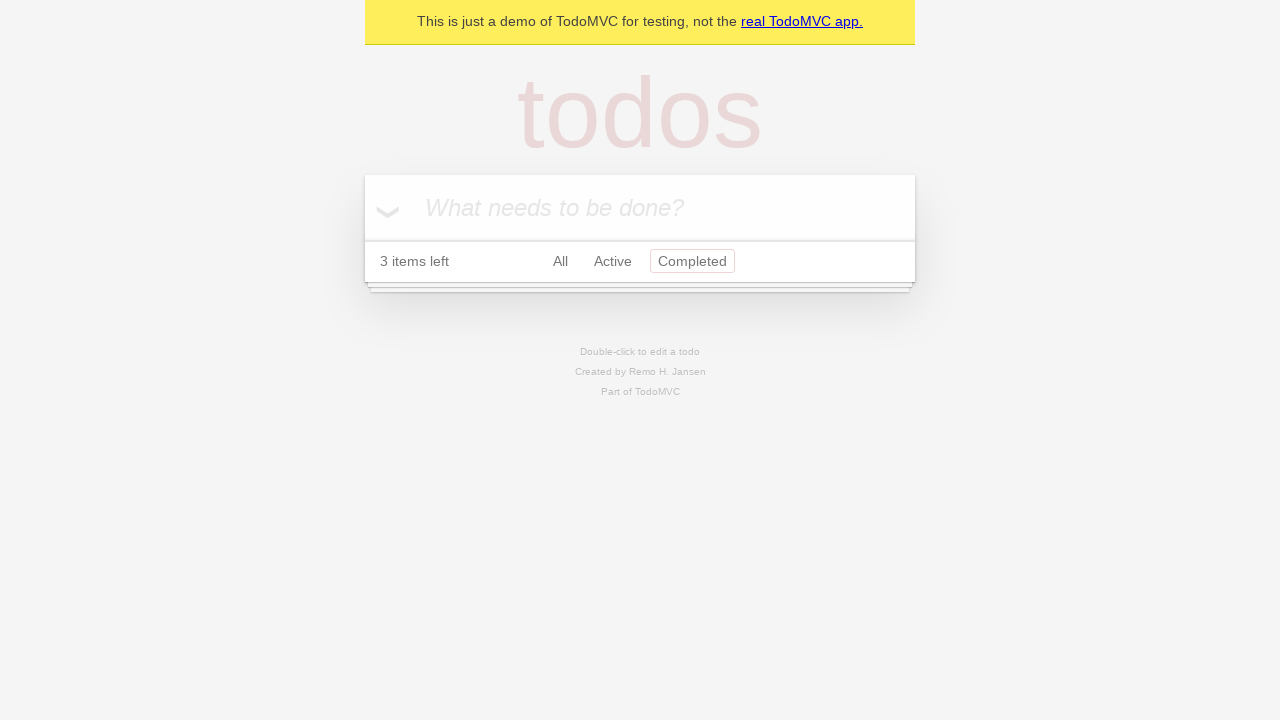